Tests checkbox functionality by clicking on two checkboxes to toggle their selection state

Starting URL: https://the-internet.herokuapp.com/checkboxes

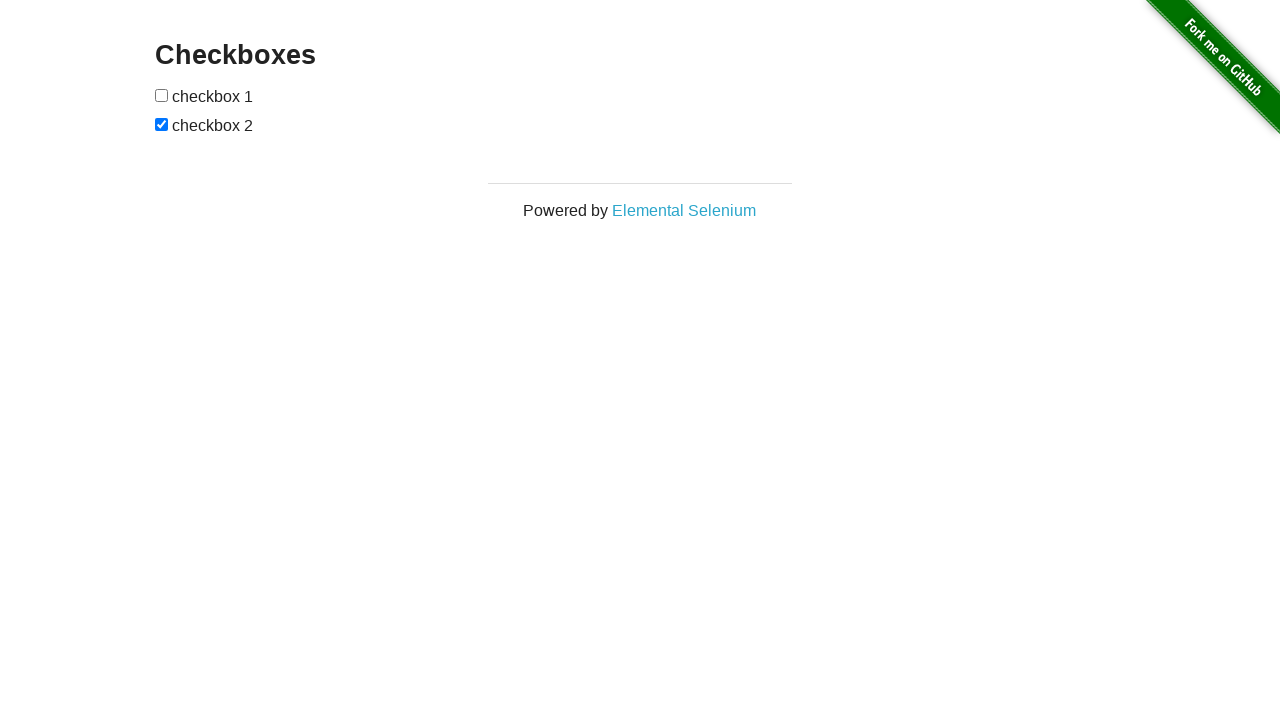

Clicked first checkbox to select it at (162, 95) on xpath=//input[@type='checkbox'][1]
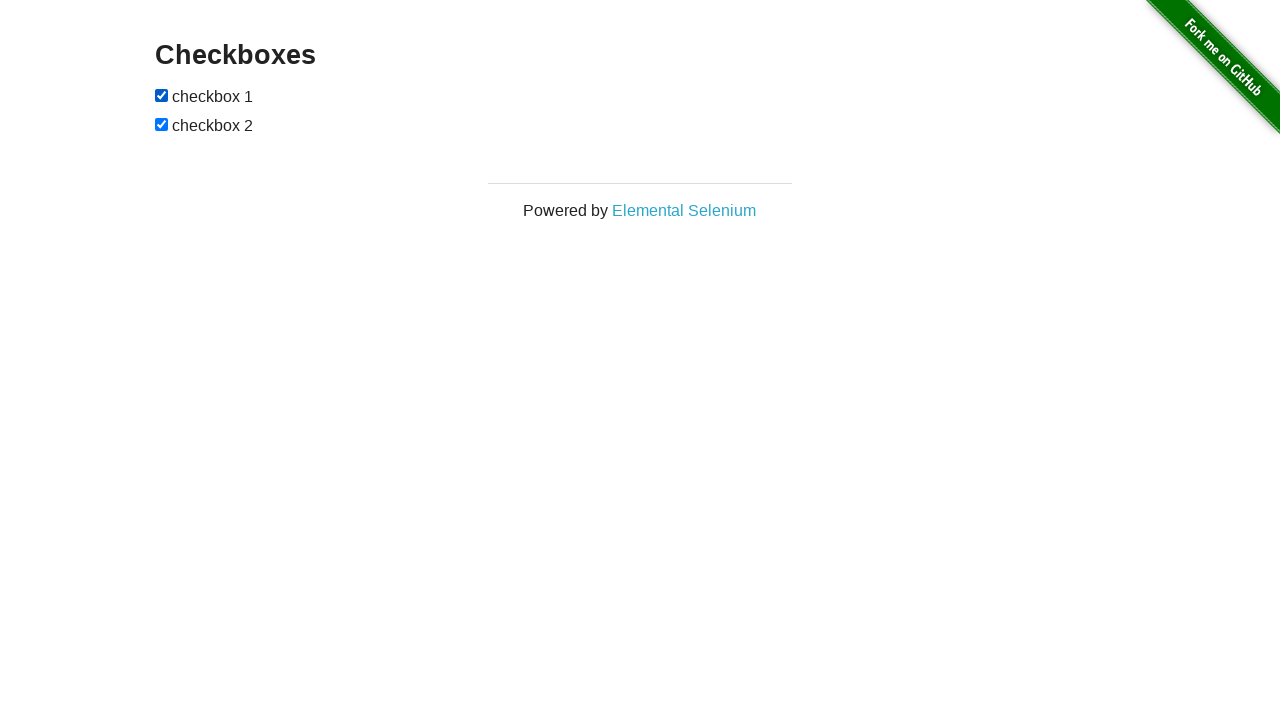

Clicked second checkbox to deselect it at (162, 124) on xpath=//input[@type='checkbox'][2]
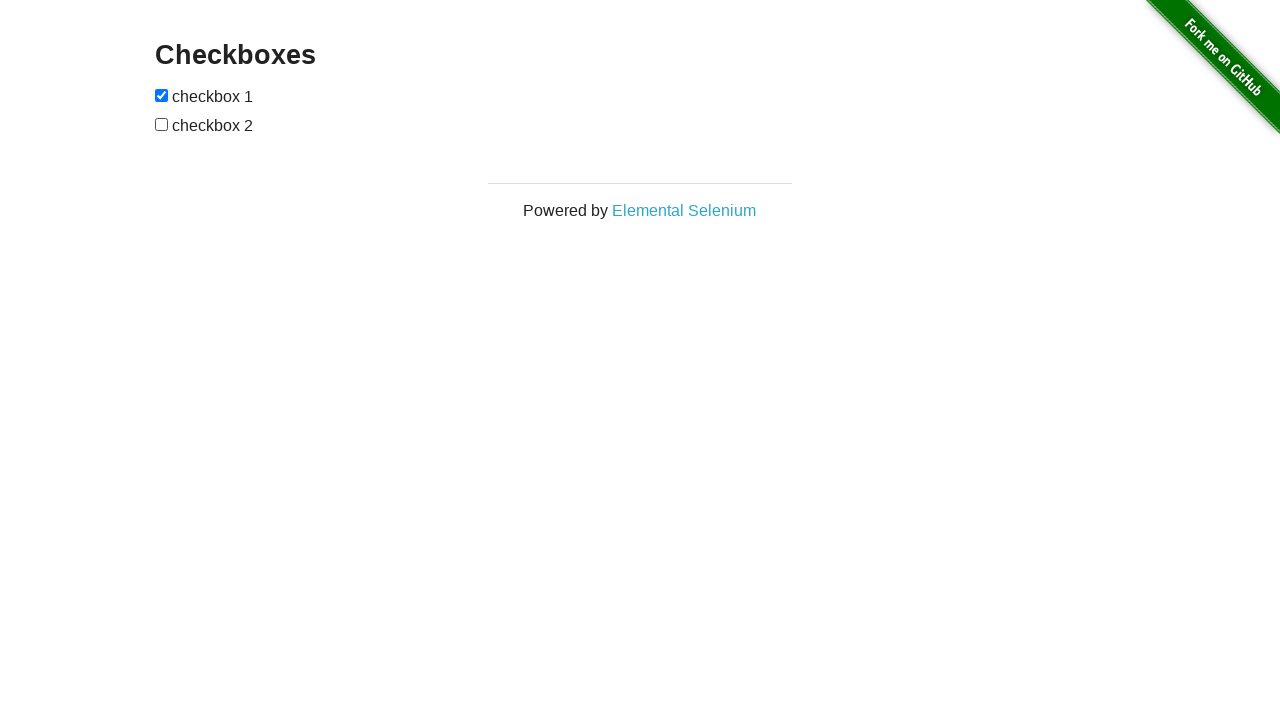

Verified checkboxes are present and in expected state
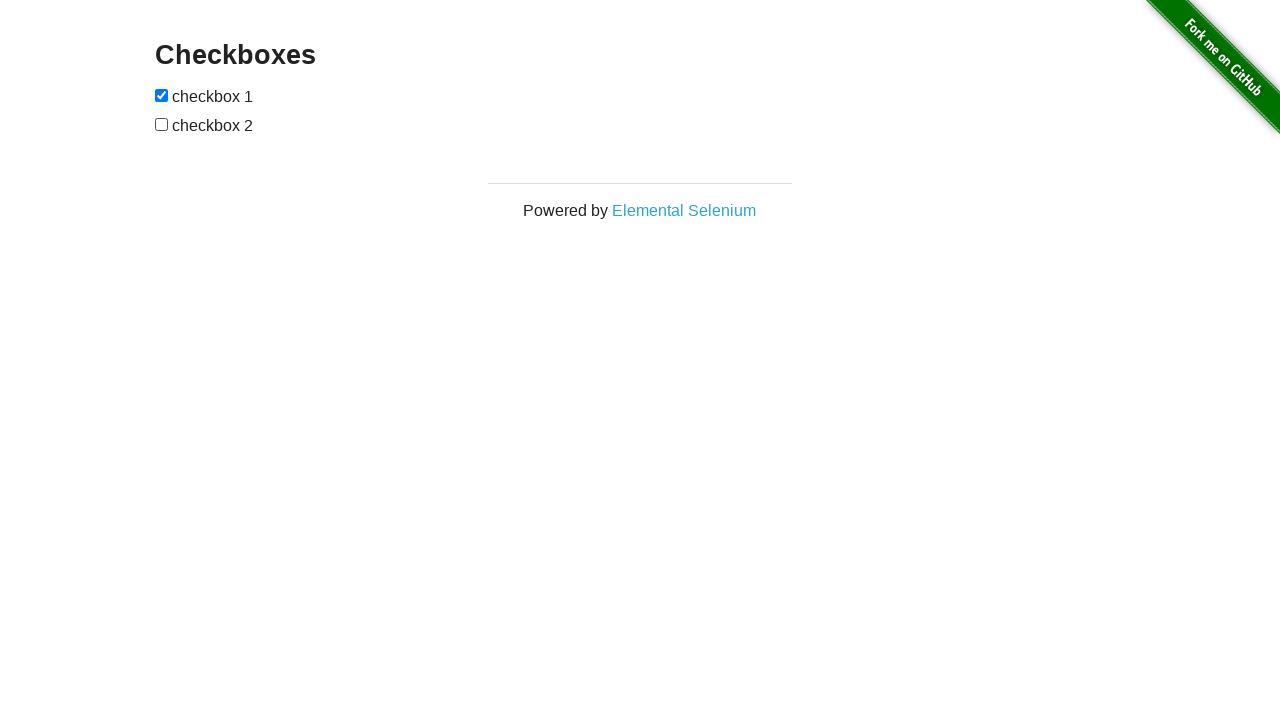

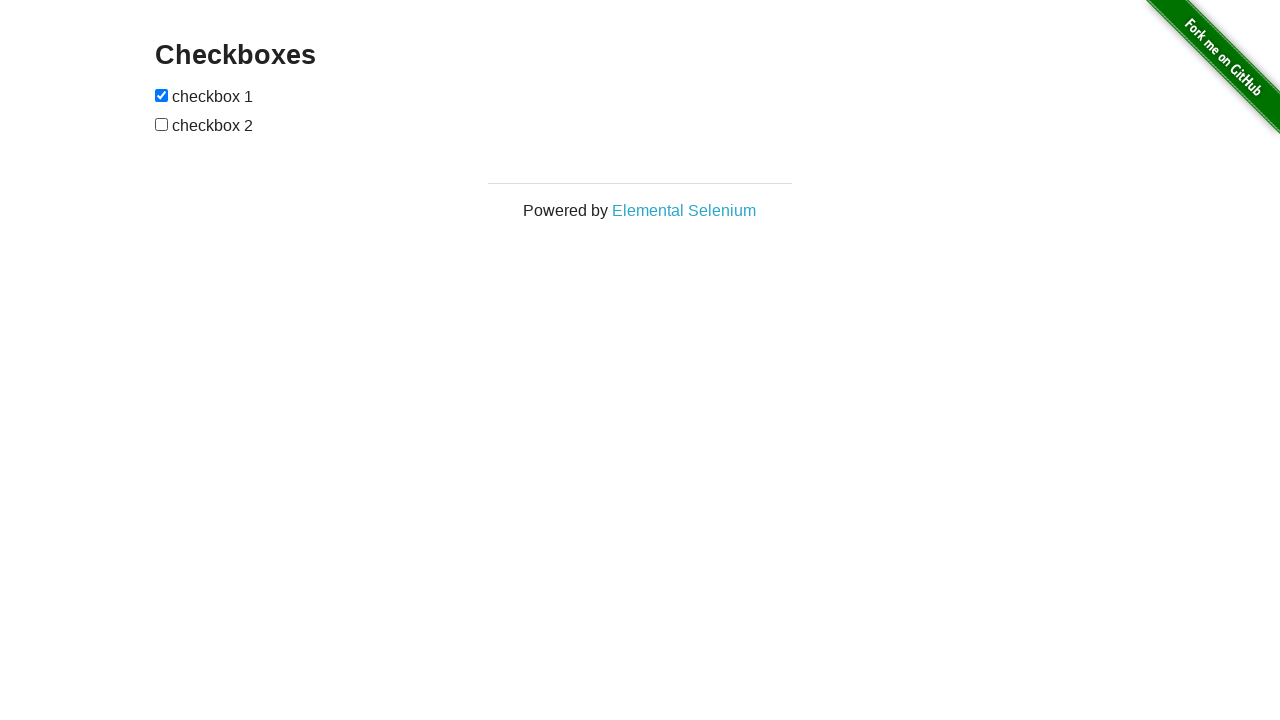